Tests calendar date picker by navigating through year, month views and selecting a specific date (March 21, 2022)

Starting URL: https://rahulshettyacademy.com/seleniumPractise/#/

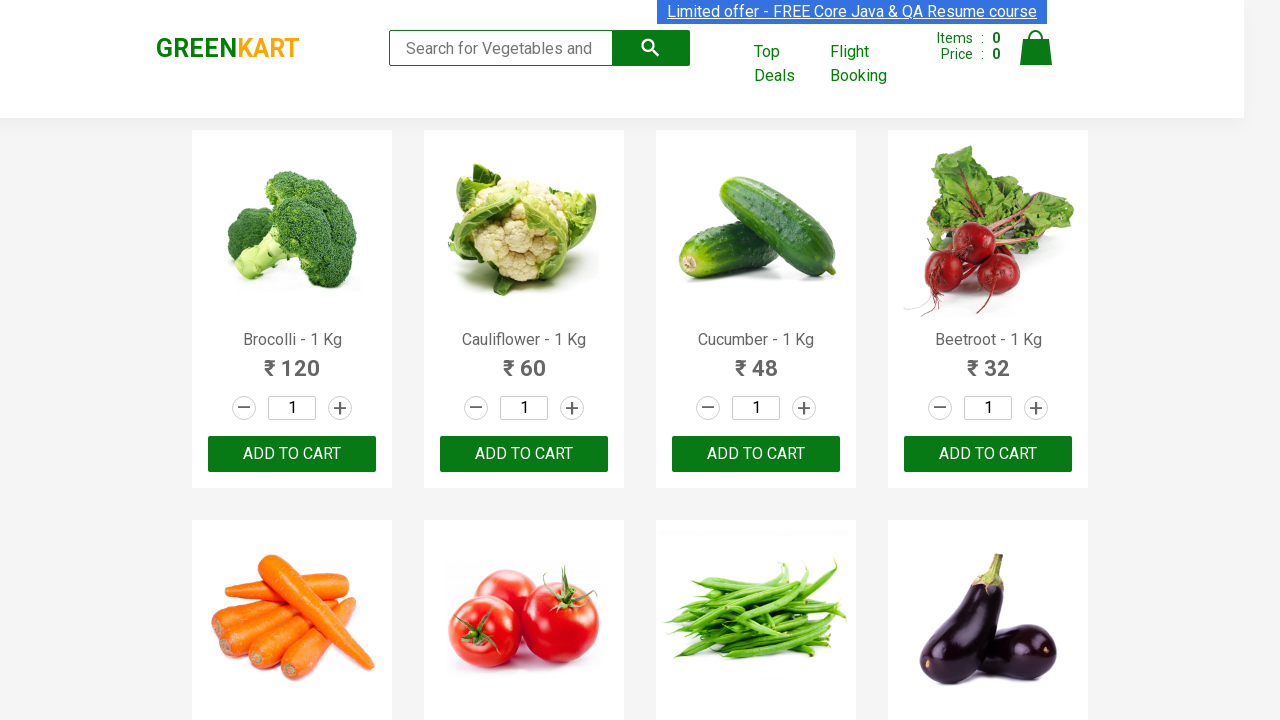

Removed target attribute from second navigation link
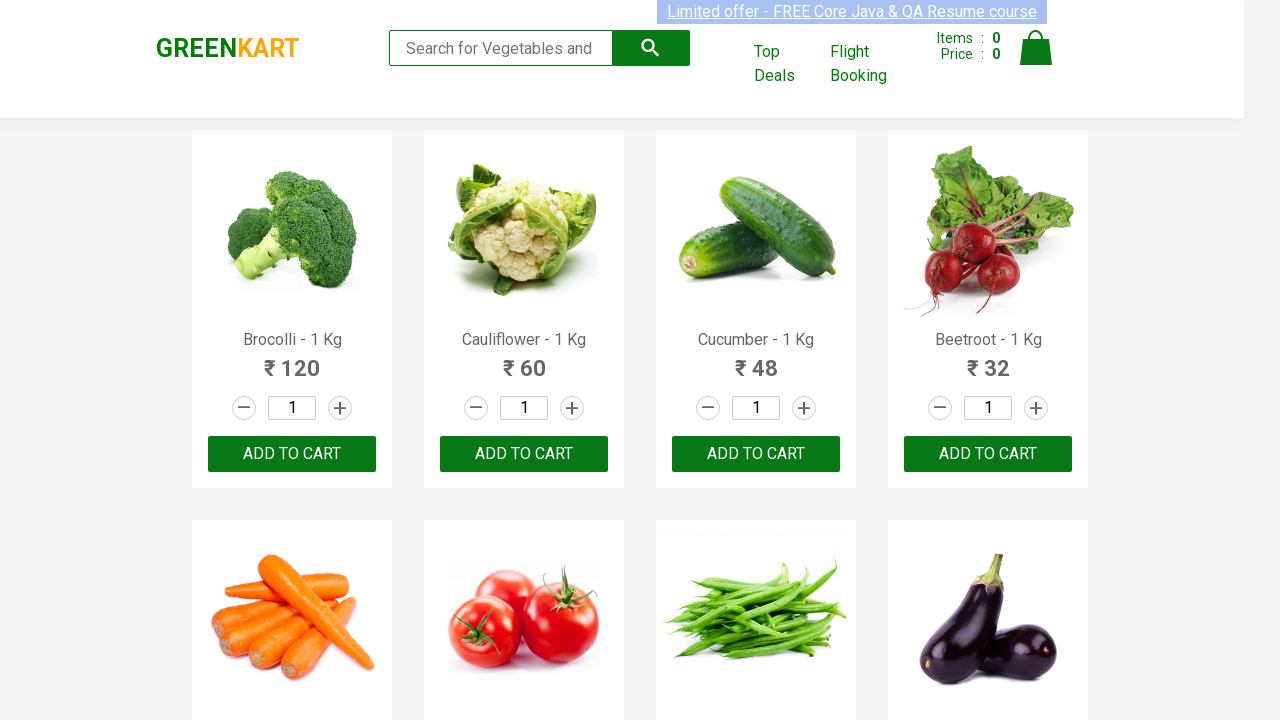

Clicked on Top Deals navigation link at (787, 64) on .cart-header-navlink >> nth=1
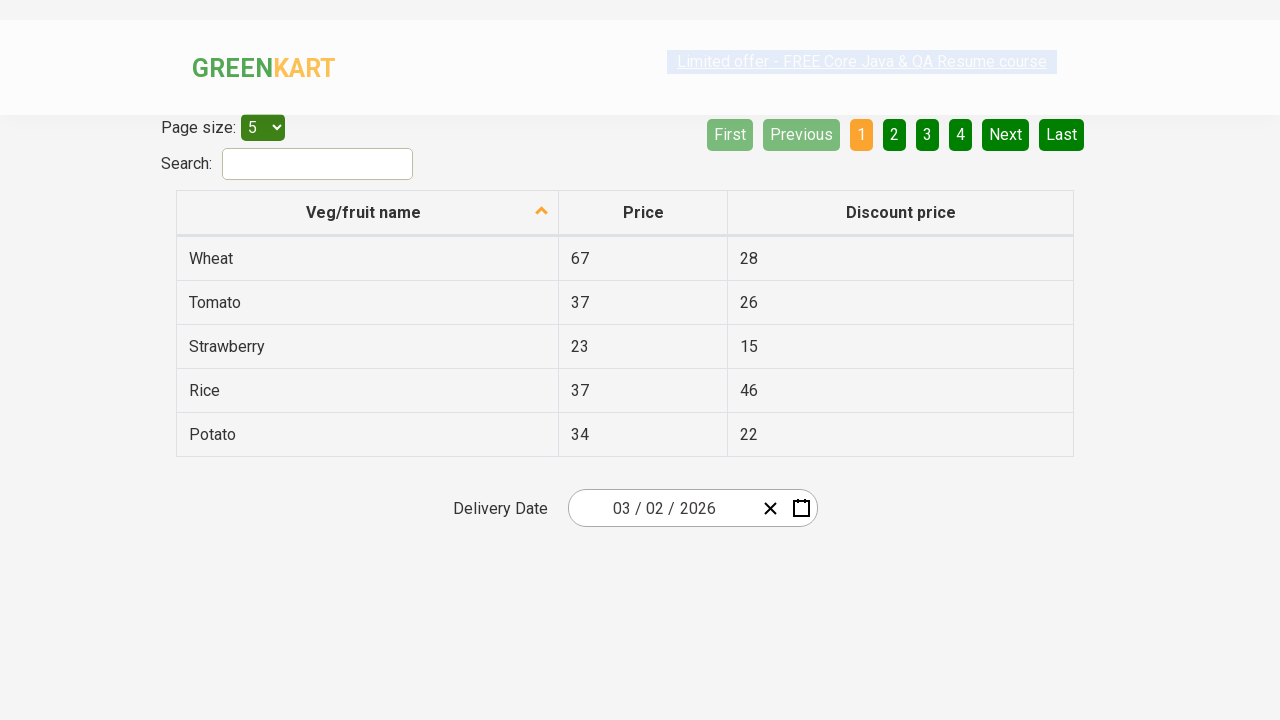

Clicked on date picker input group at (662, 508) on .react-date-picker__inputGroup
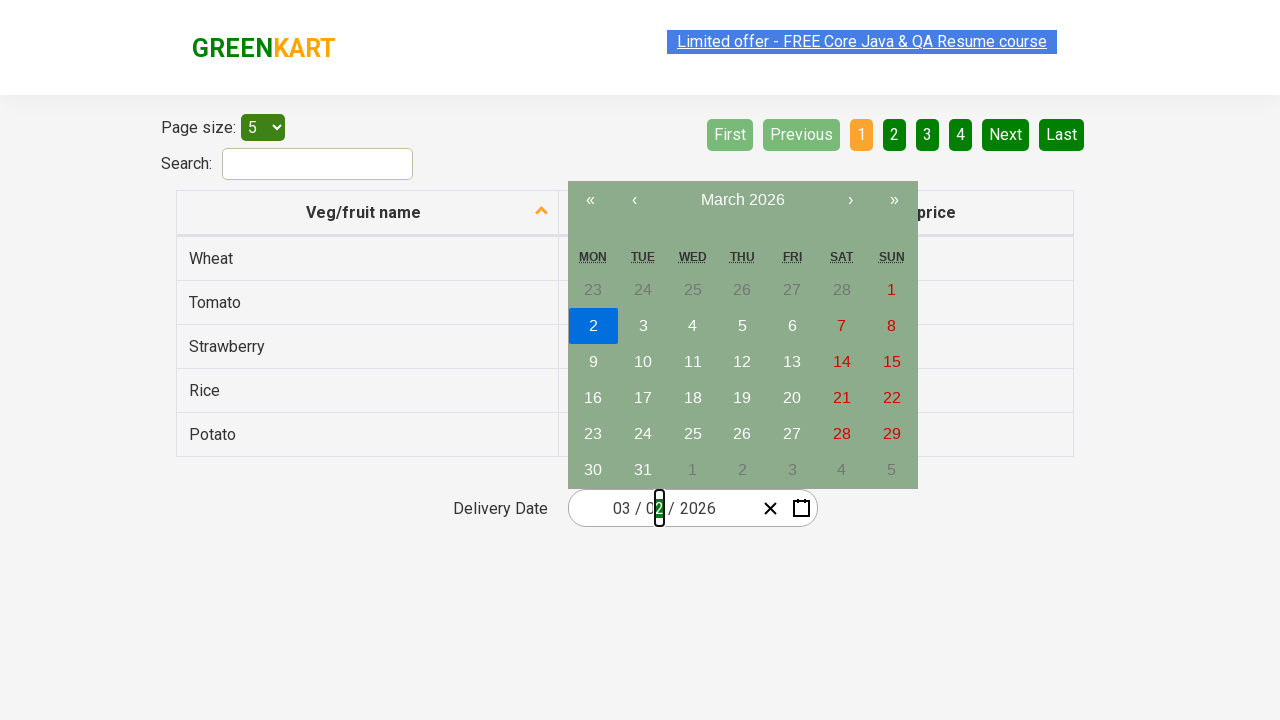

Clicked navigation label to open month view at (742, 200) on .react-calendar__navigation__label
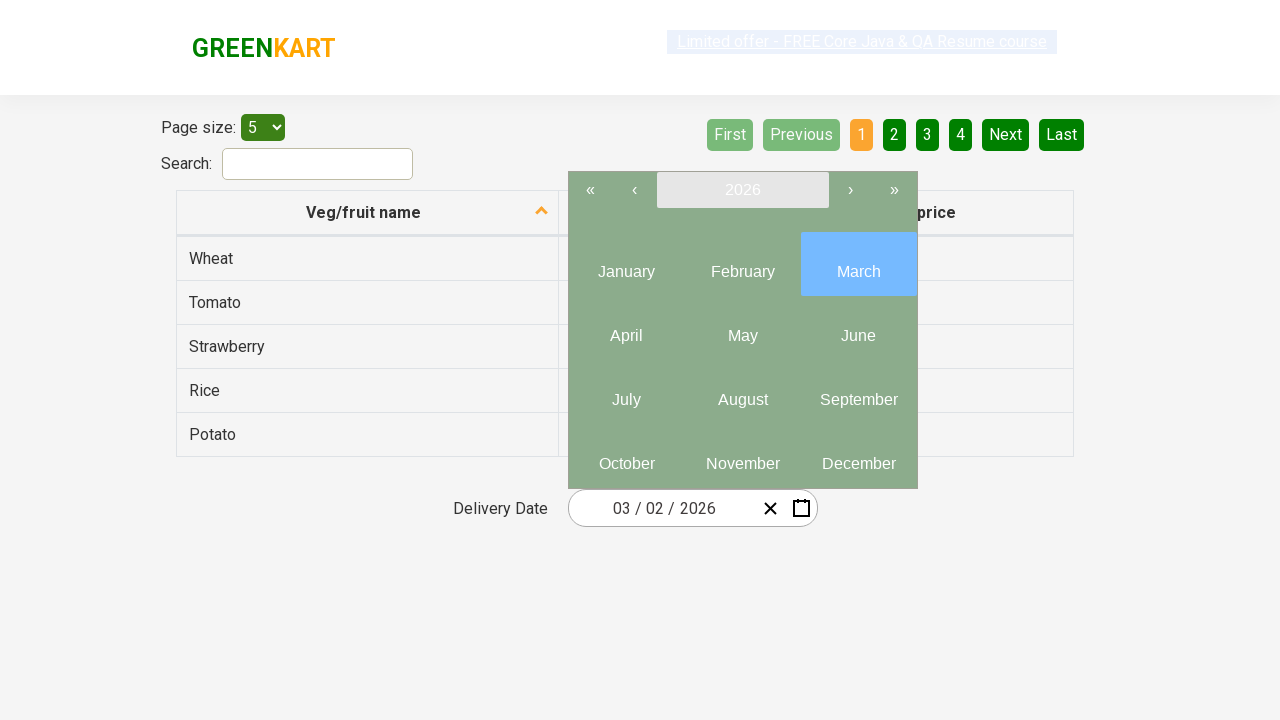

Clicked navigation label to open year view at (742, 190) on .react-calendar__navigation__label
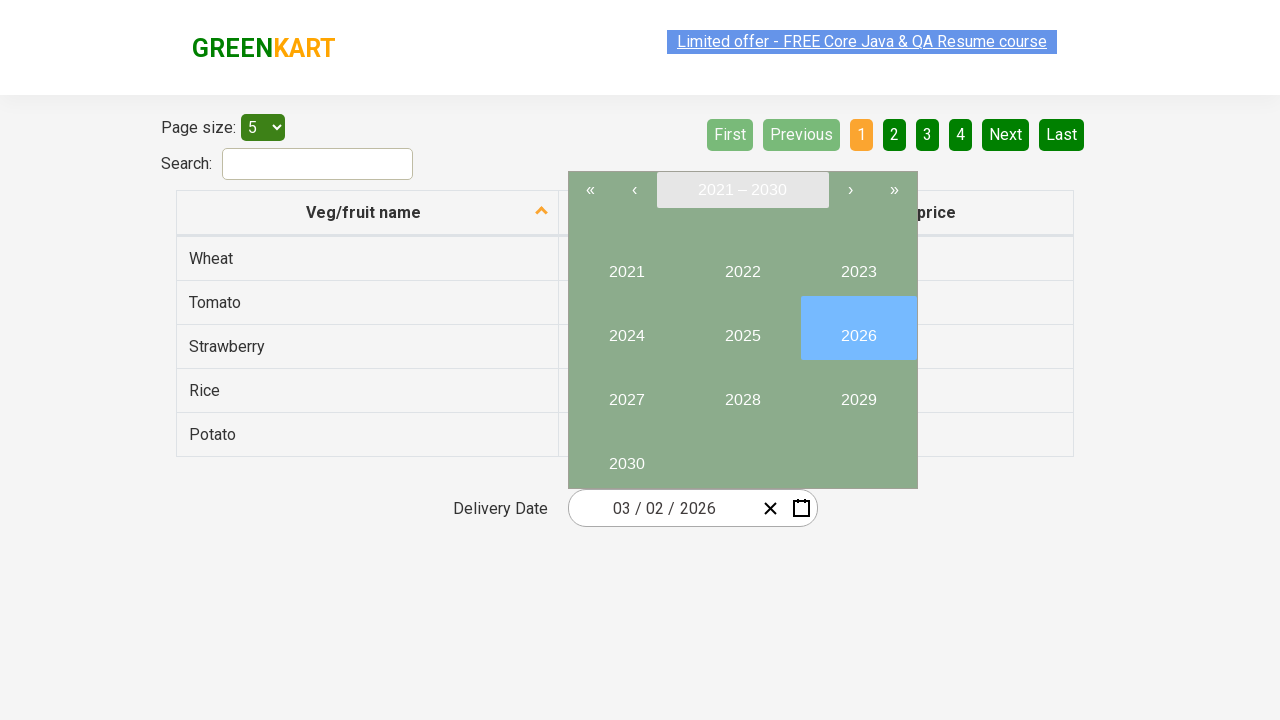

Selected year 2022 at (742, 264) on button:has-text('2022')
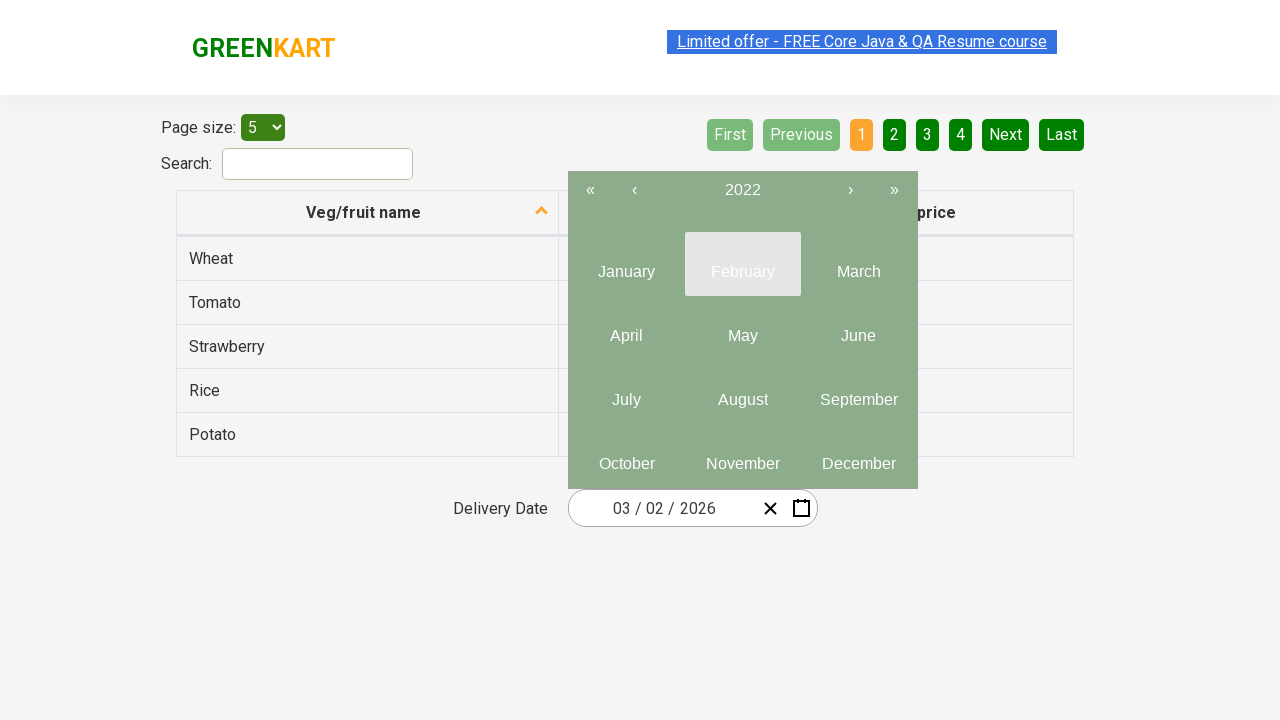

Selected month March (month 3) at (858, 264) on .react-calendar__year-view__months__month >> nth=2
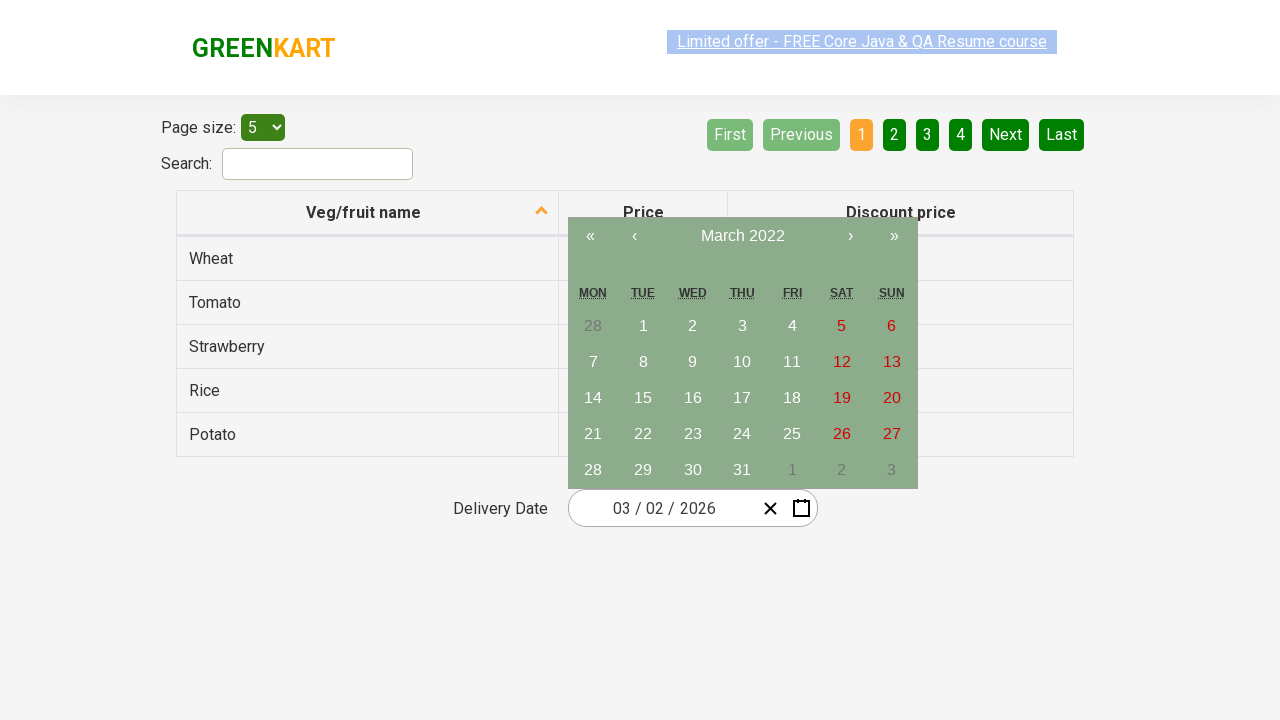

Selected day 21 from calendar at (593, 434) on button:has-text('21')
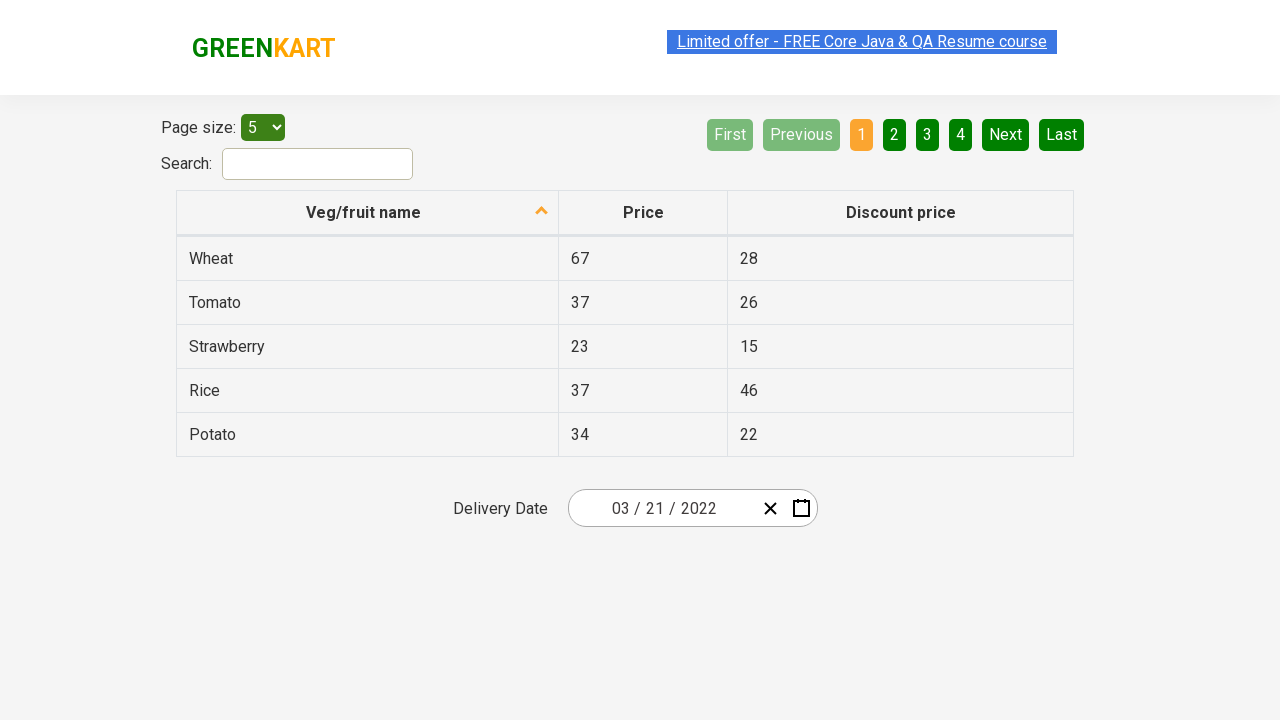

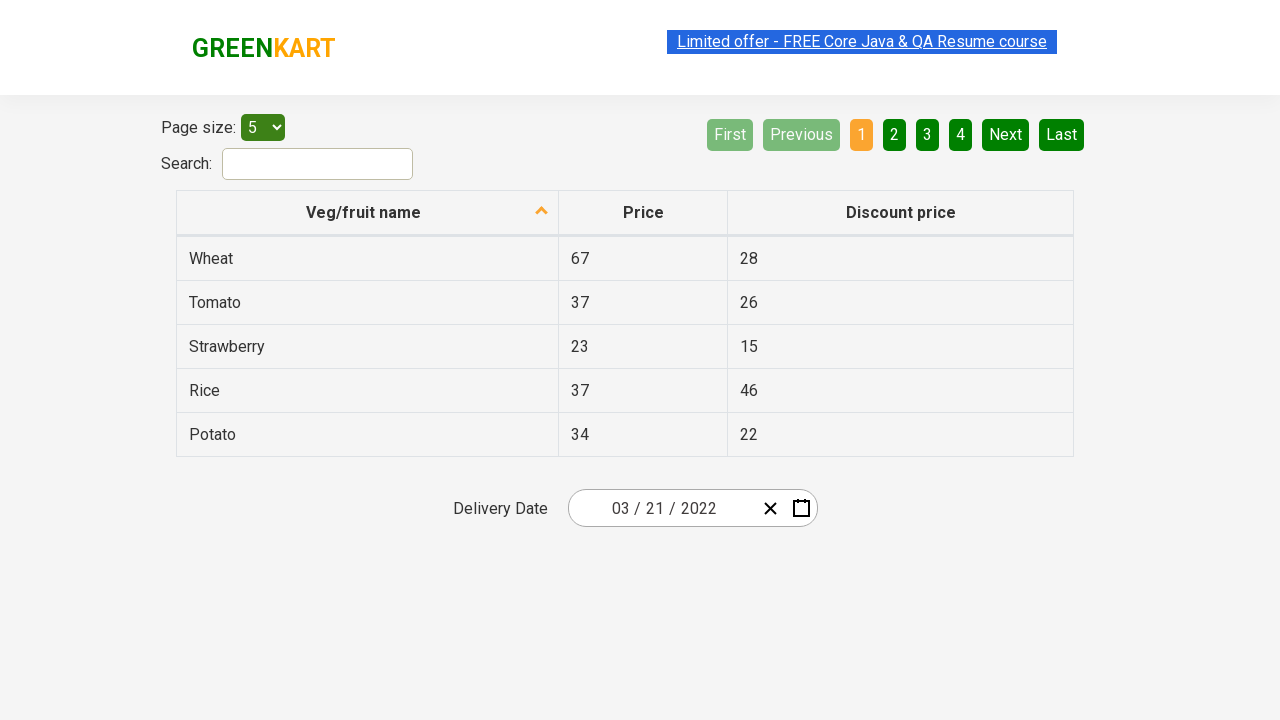